Tests various dropdown functionalities on a flight booking form including static dropdowns, dynamic dropdowns, auto-suggest fields, checkboxes, radio buttons, and passenger selection

Starting URL: https://rahulshettyacademy.com/dropdownsPractise/

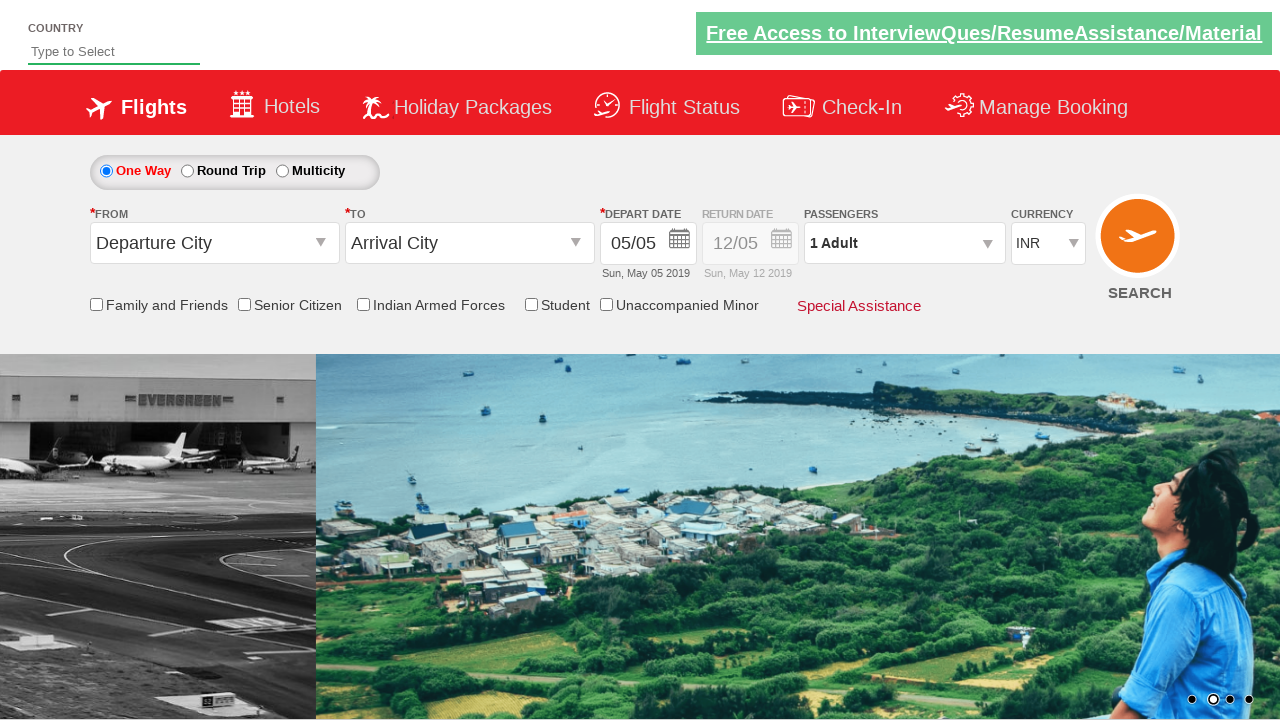

Selected currency dropdown option by index 1 on #ctl00_mainContent_DropDownListCurrency
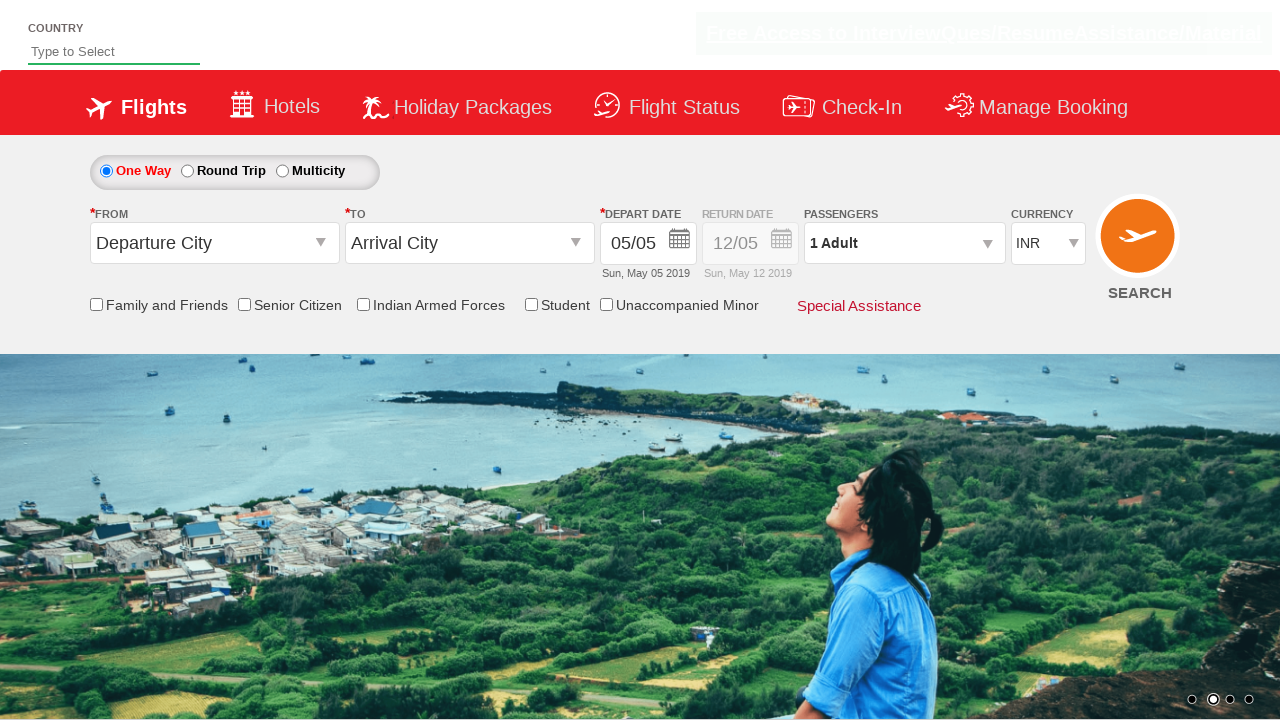

Selected AED currency from dropdown by label on #ctl00_mainContent_DropDownListCurrency
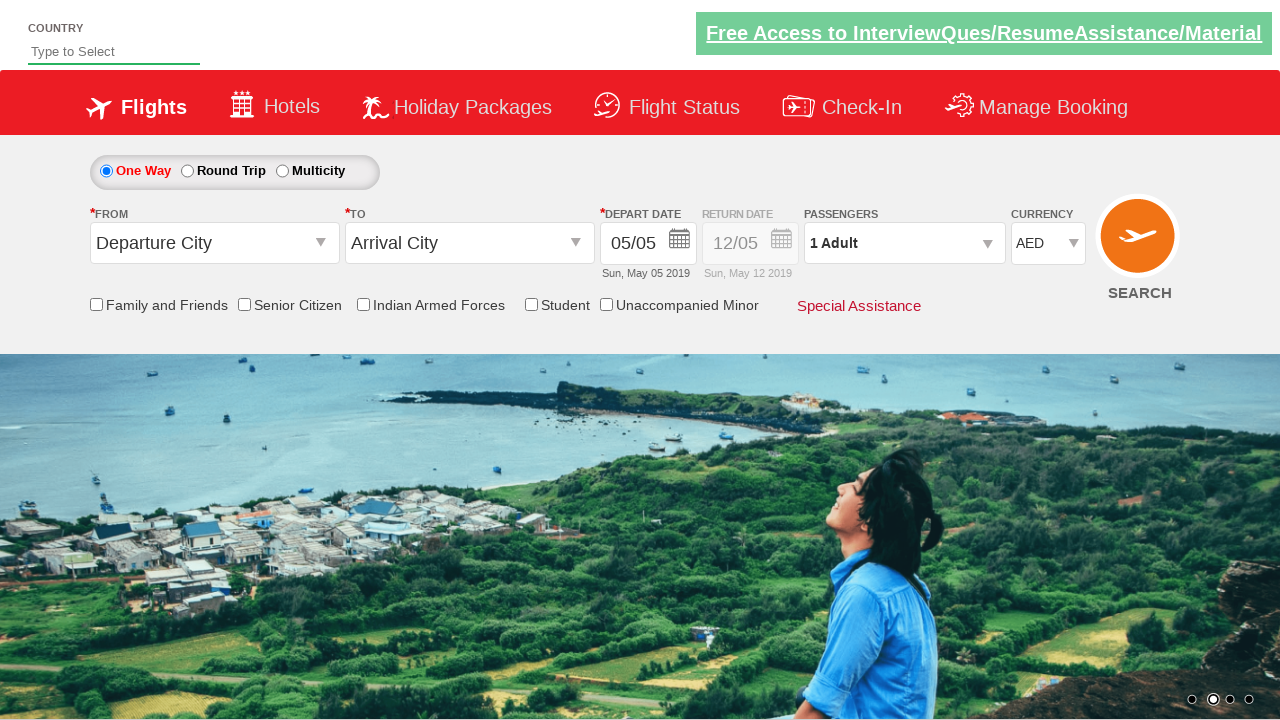

Selected USD currency from dropdown by value on #ctl00_mainContent_DropDownListCurrency
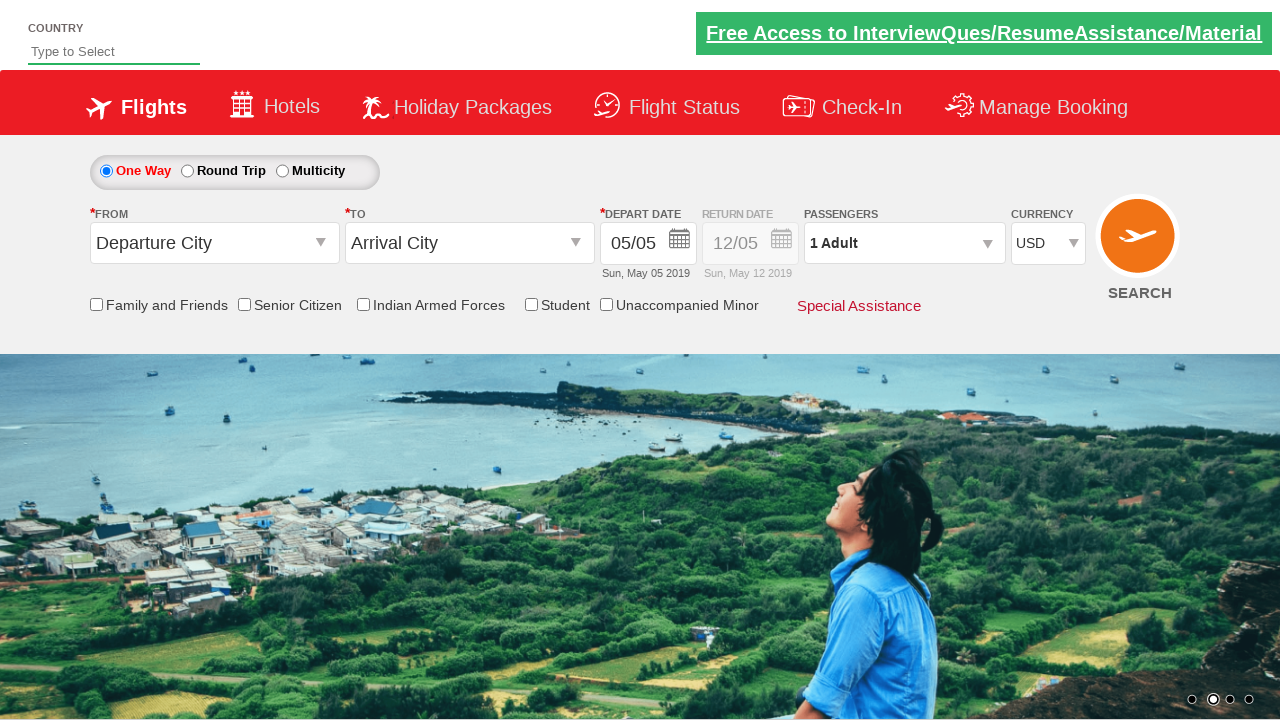

Clicked origin station dropdown at (214, 243) on #ctl00_mainContent_ddl_originStation1_CTXT
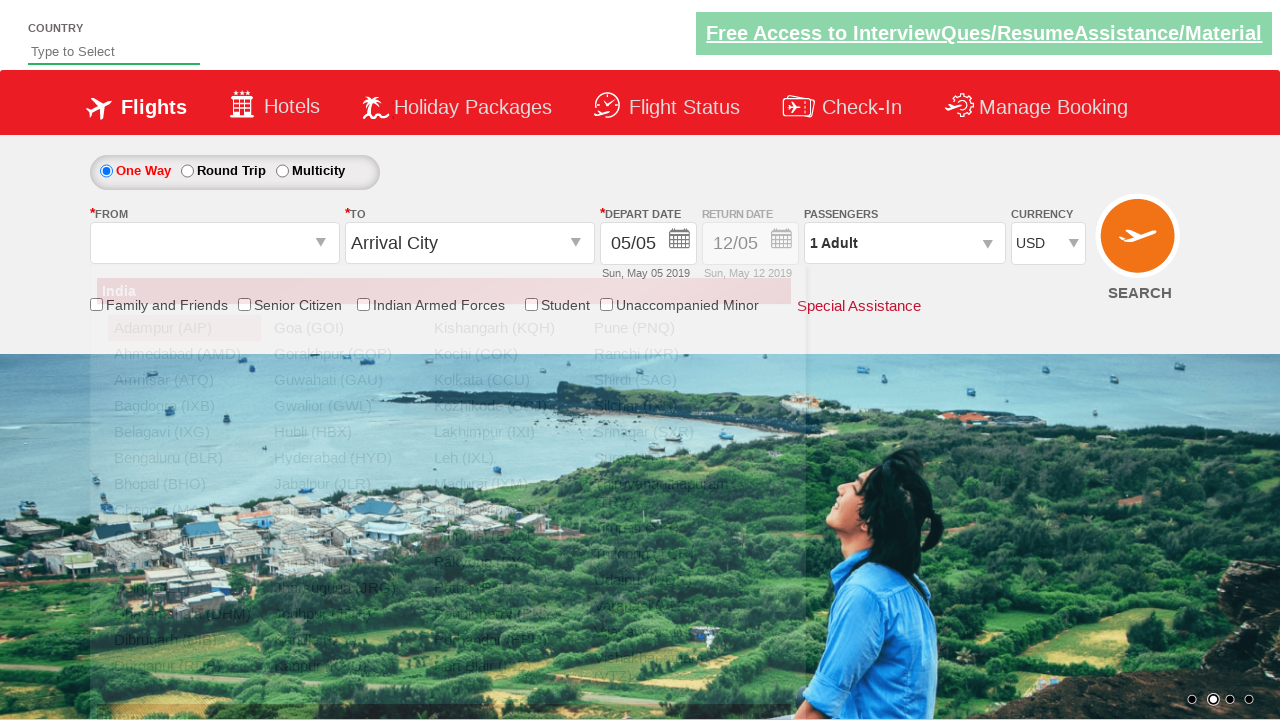

Selected BLR (Bangalore) as origin station at (184, 458) on xpath=//a[@value='BLR']
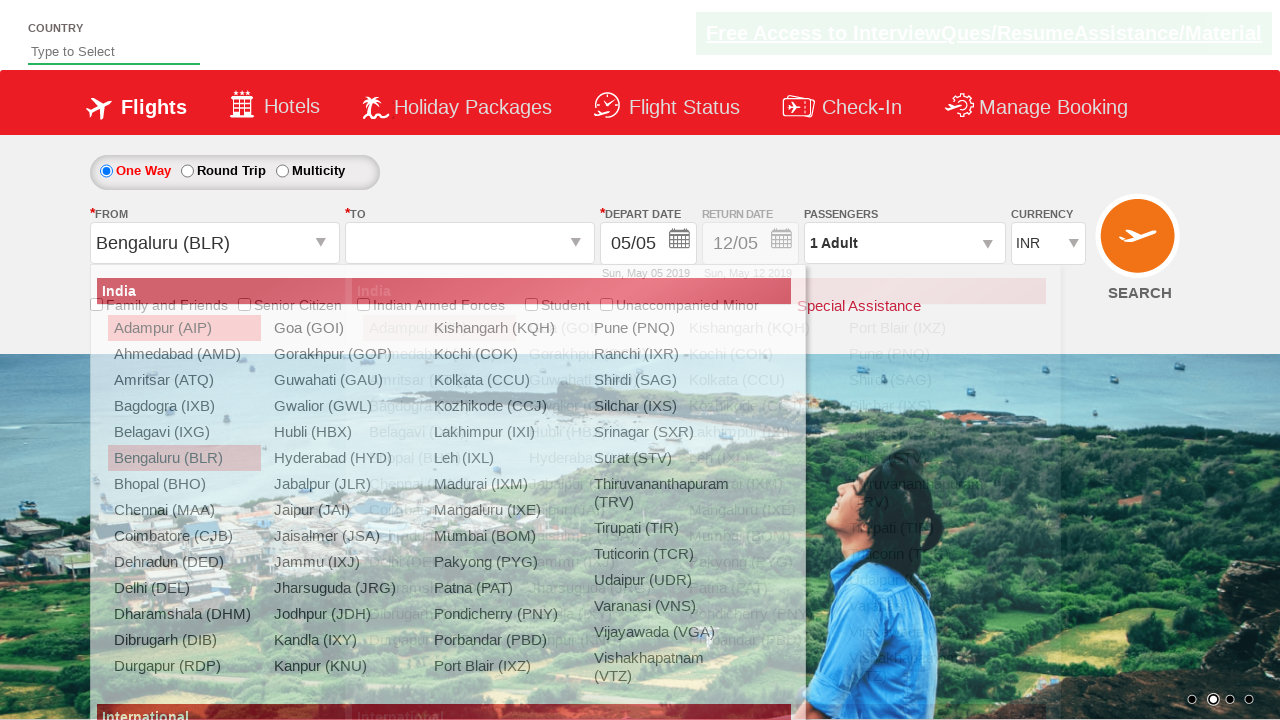

Selected MAA (Chennai) as destination station at (439, 484) on xpath=//div[@id='ctl00_mainContent_ddl_destinationStation1_CTNR']//a[@value='MAA
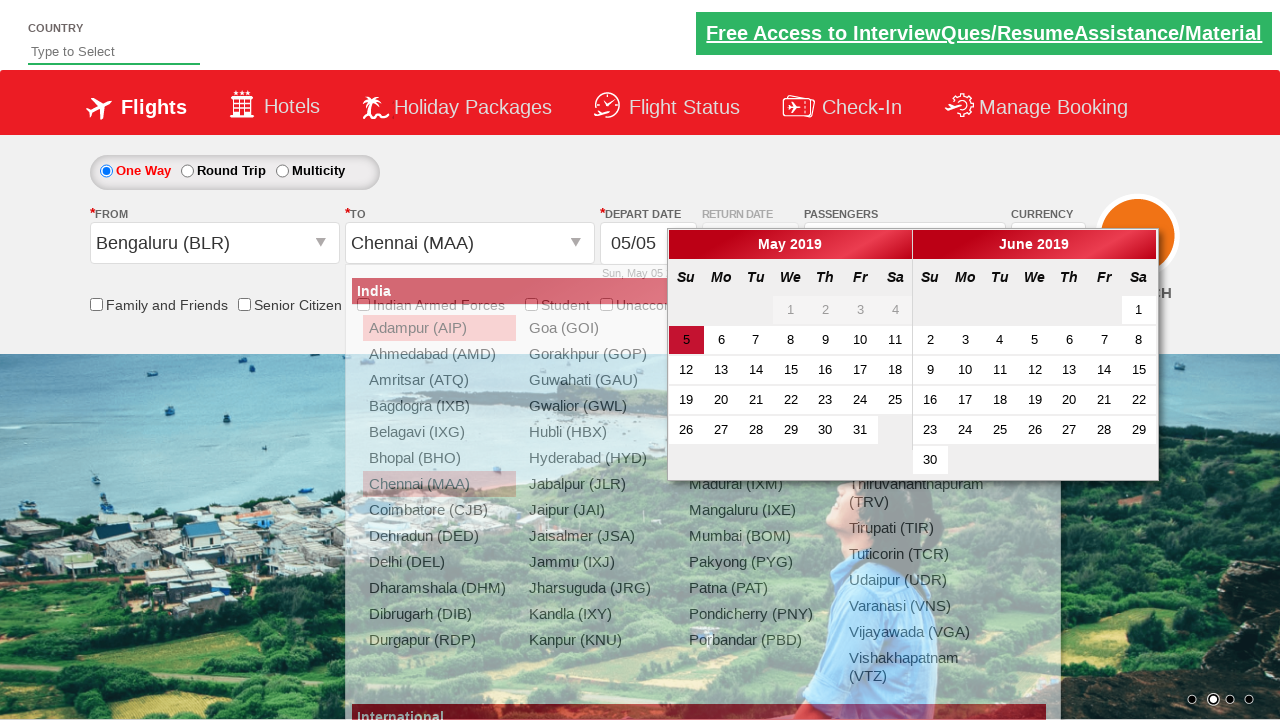

Selected date 30 from calendar at (825, 430) on xpath=//a[text()='30']
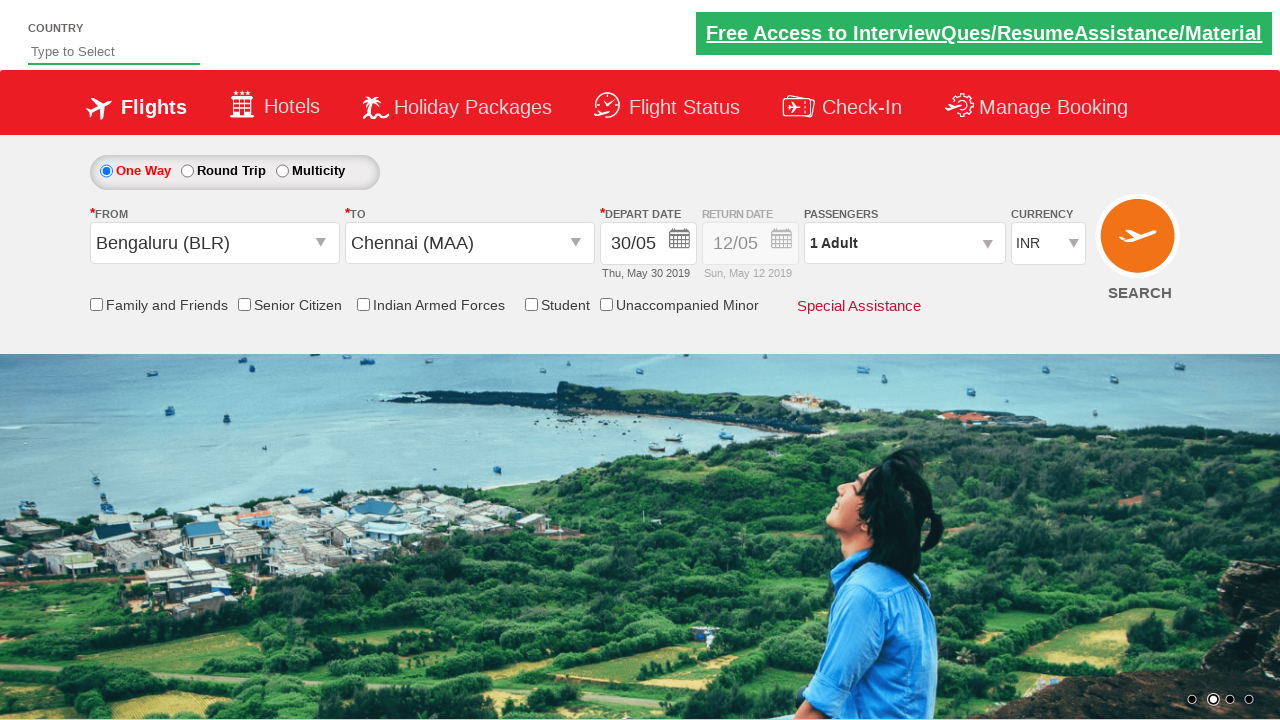

Typed 'ind' in autosuggest field on #autosuggest
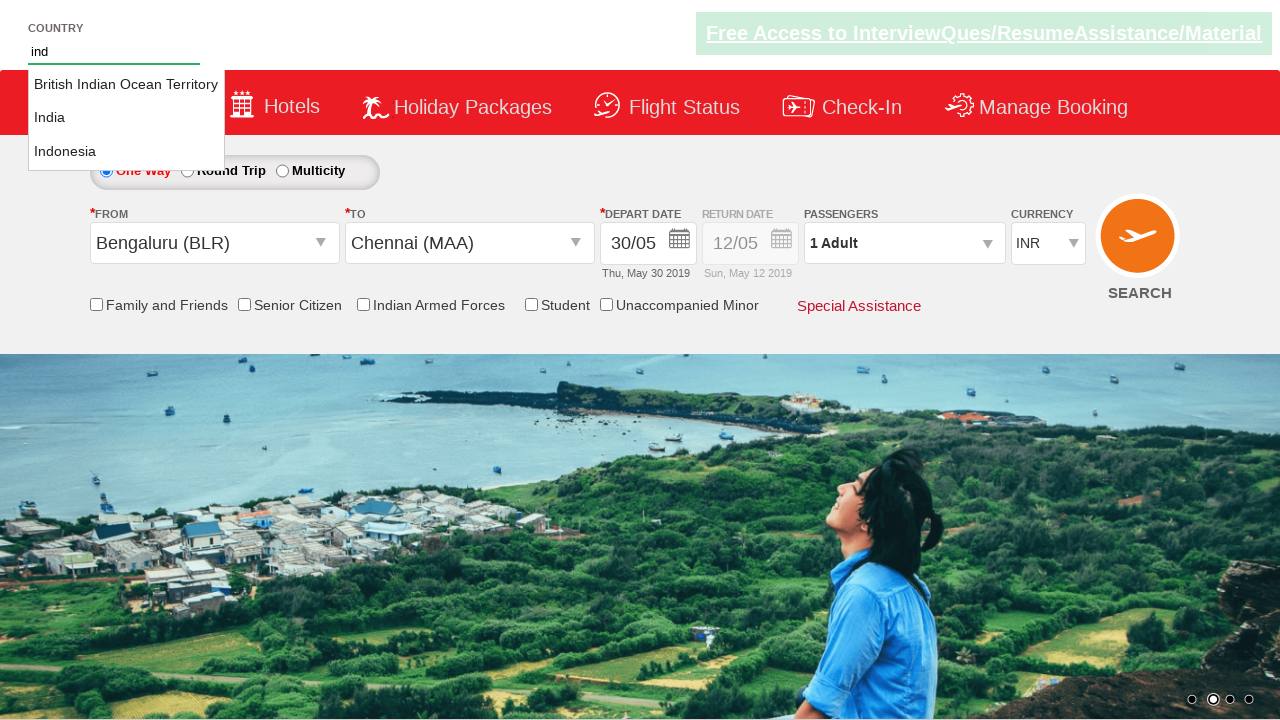

Autosuggest dropdown options loaded
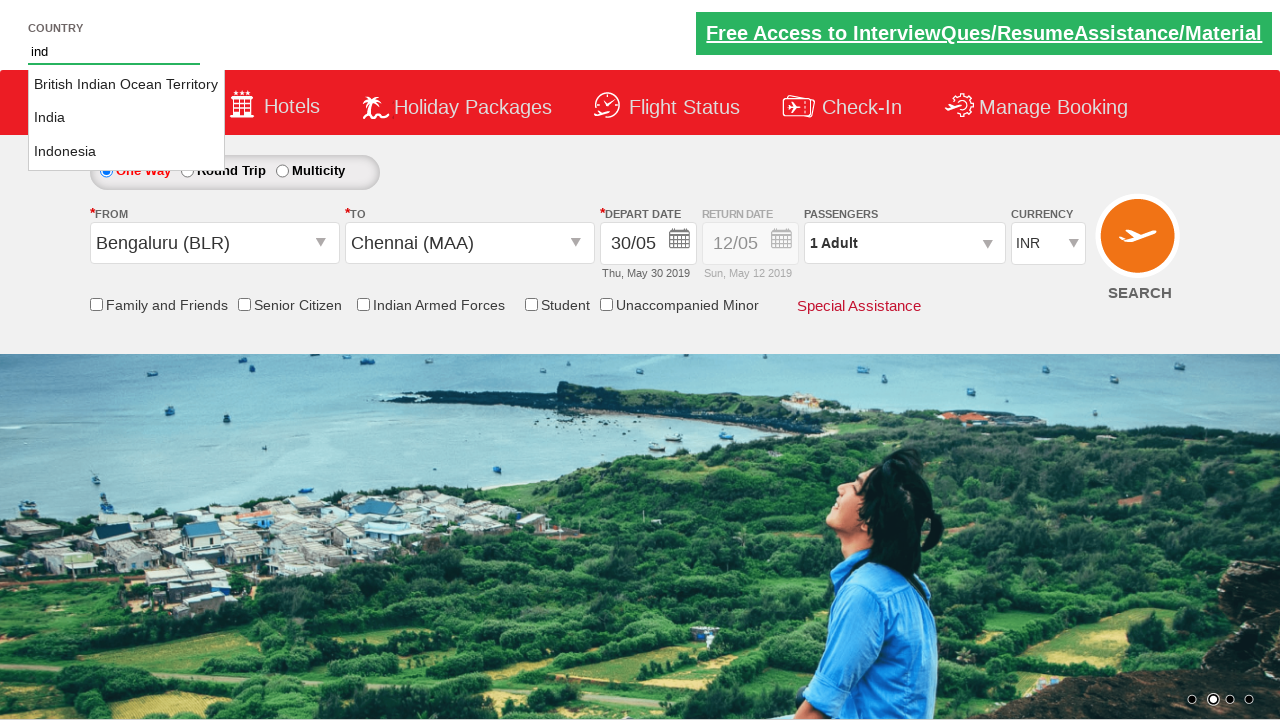

Selected 'India' from autosuggest options at (126, 118) on li[class='ui-menu-item'] a >> nth=1
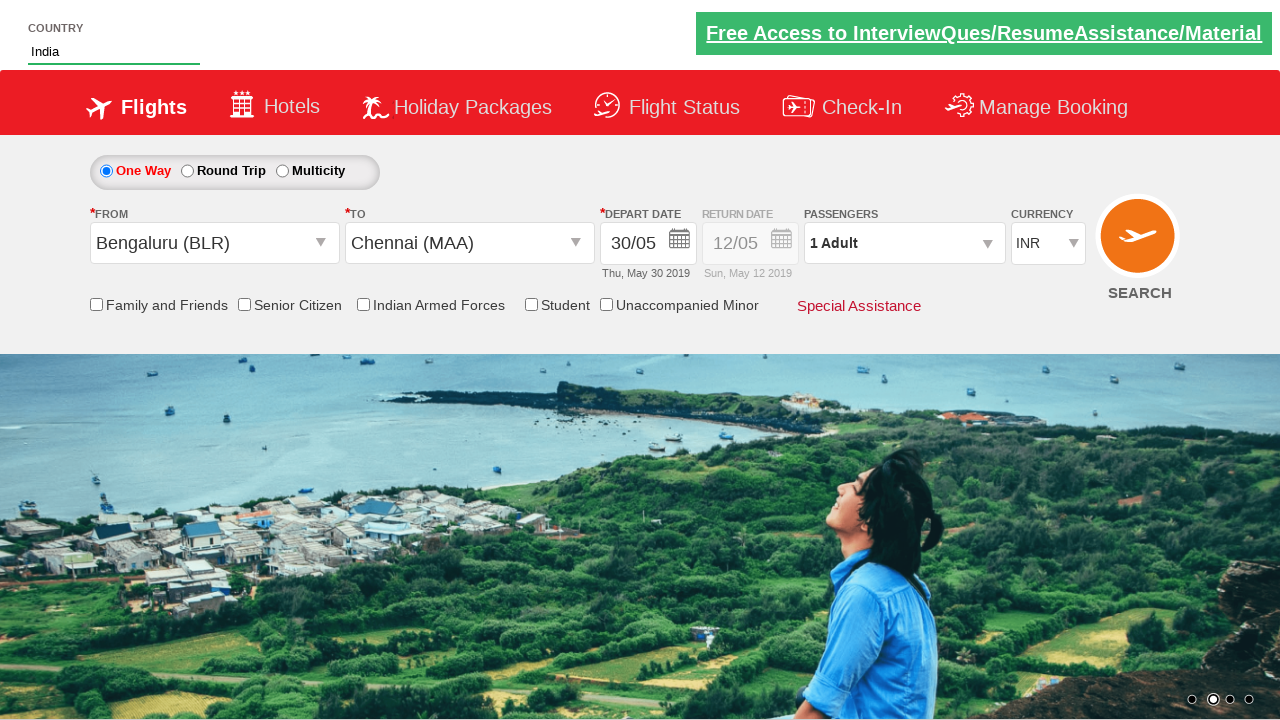

Clicked Senior Citizen Discount checkbox at (244, 304) on input[id*='SeniorCitizenDiscount']
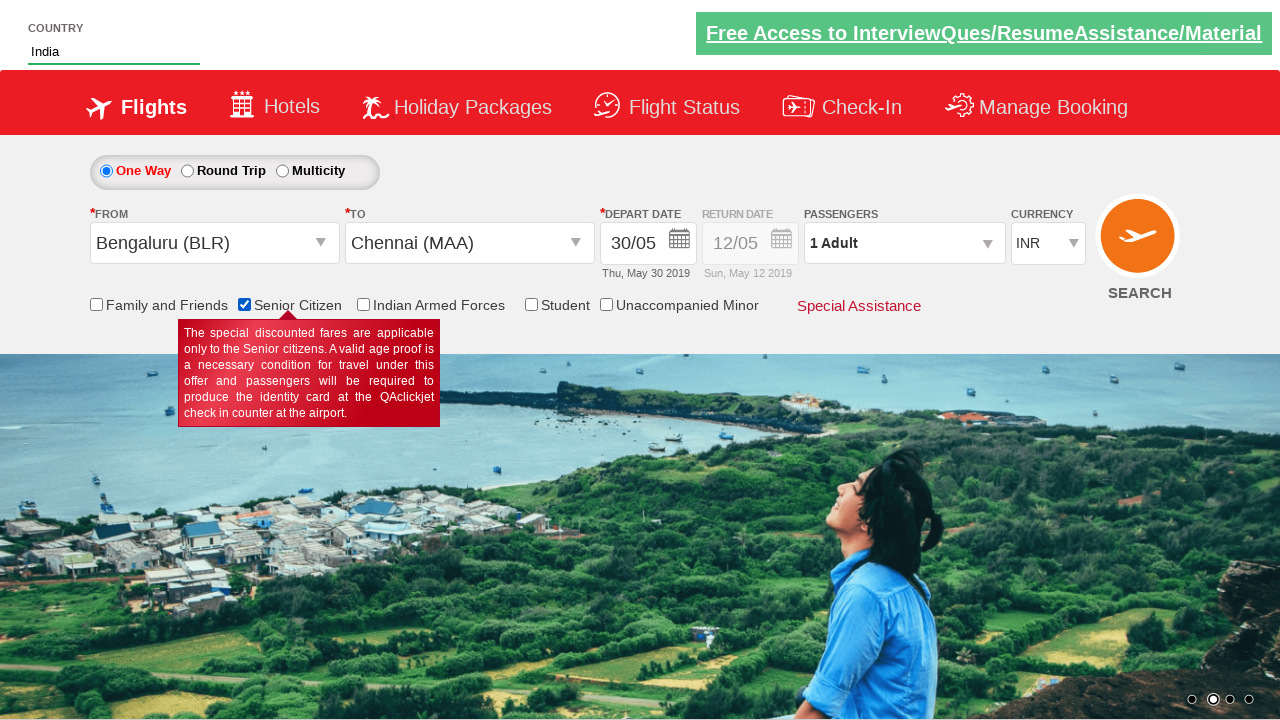

Selected Round Trip radio button at (187, 171) on #ctl00_mainContent_rbtnl_Trip_1
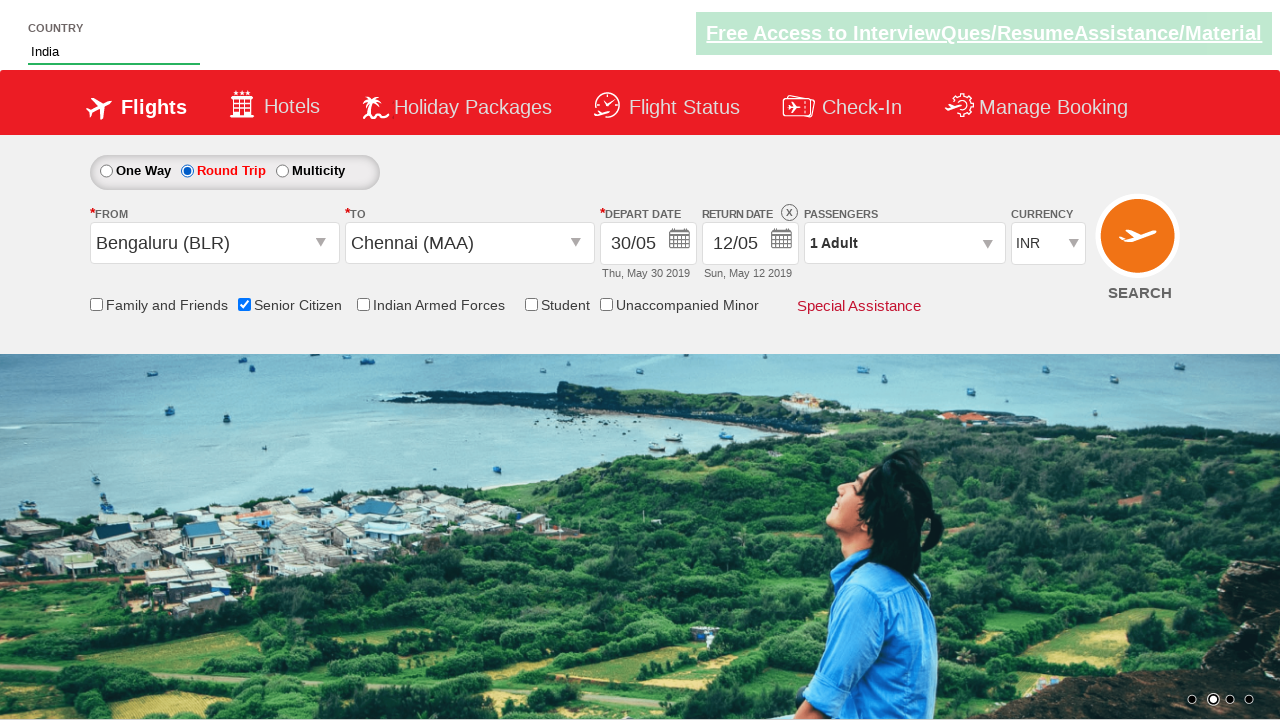

Clicked passenger info section to open dropdown at (904, 243) on #divpaxinfo
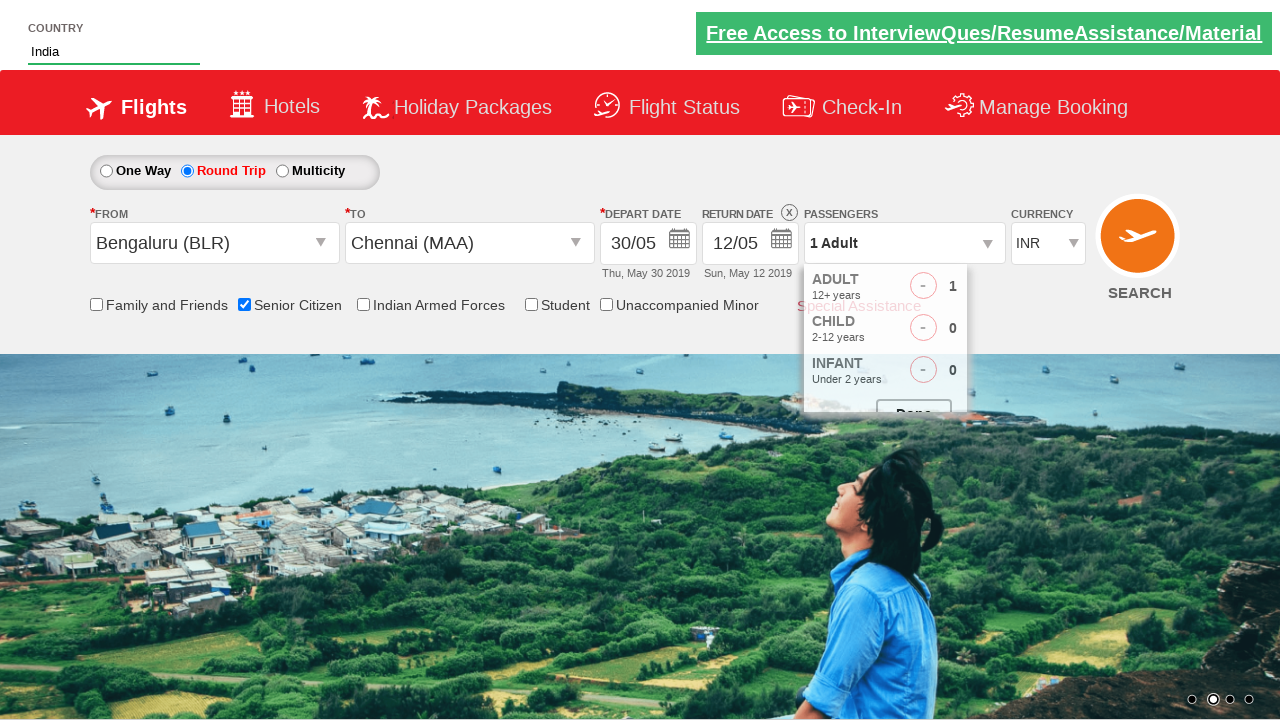

Waited for passenger selection panel to load
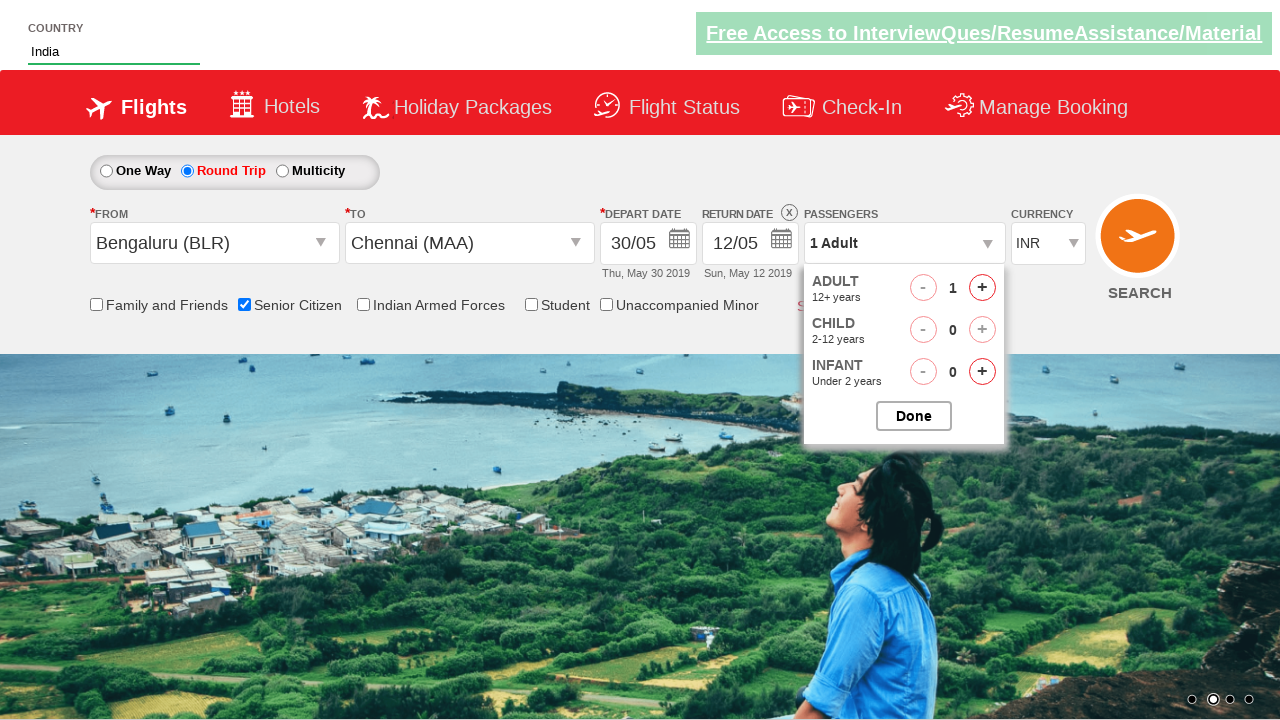

Incremented adult passenger count (iteration 1 of 4) at (982, 288) on #hrefIncAdt
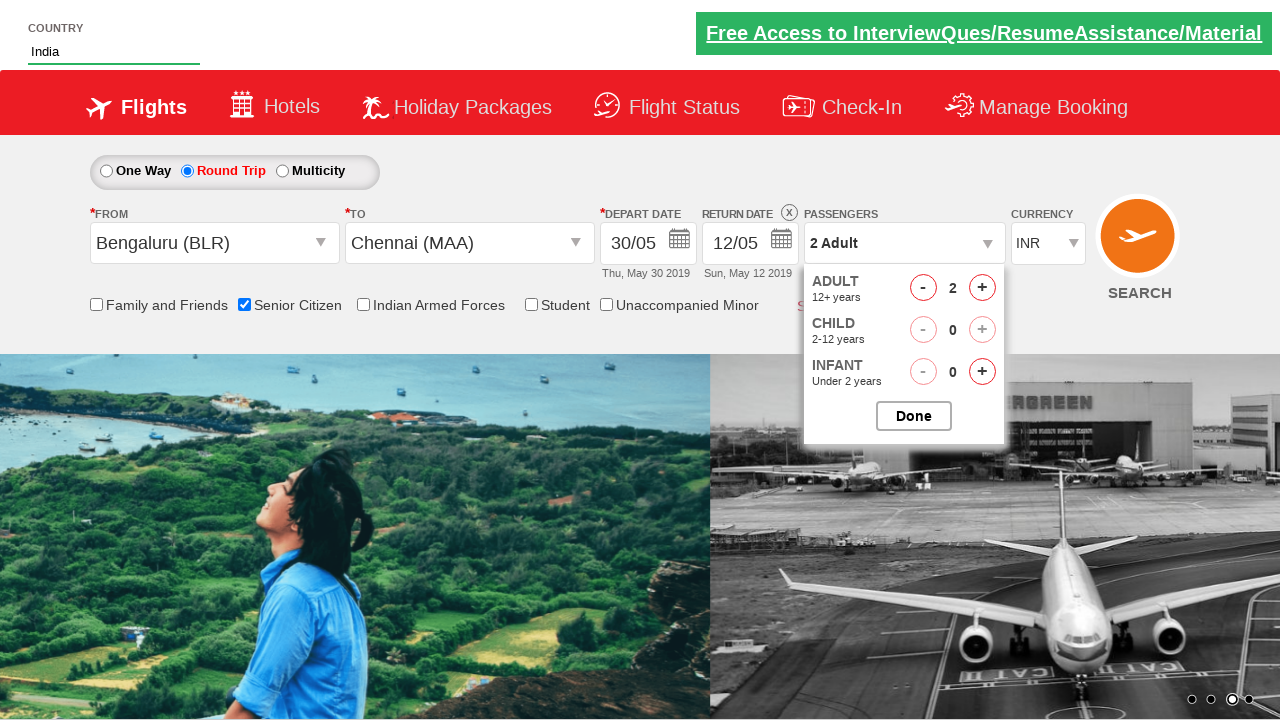

Incremented adult passenger count (iteration 2 of 4) at (982, 288) on #hrefIncAdt
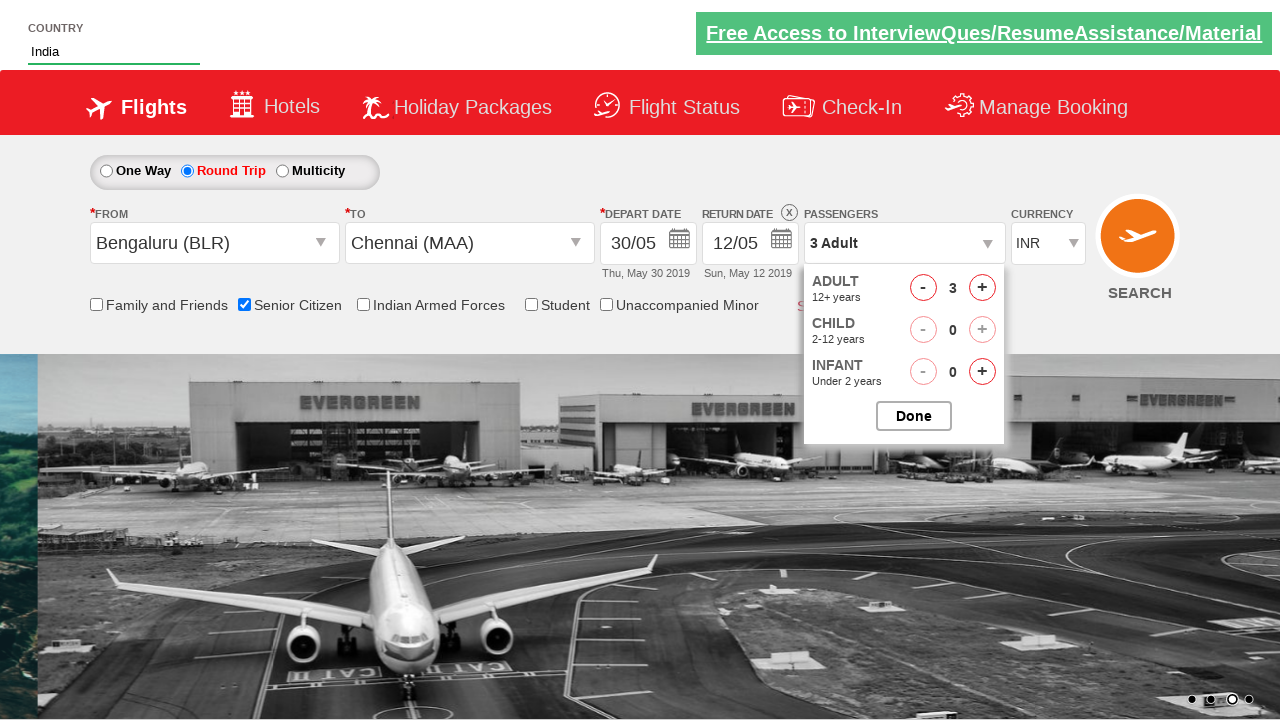

Incremented adult passenger count (iteration 3 of 4) at (982, 288) on #hrefIncAdt
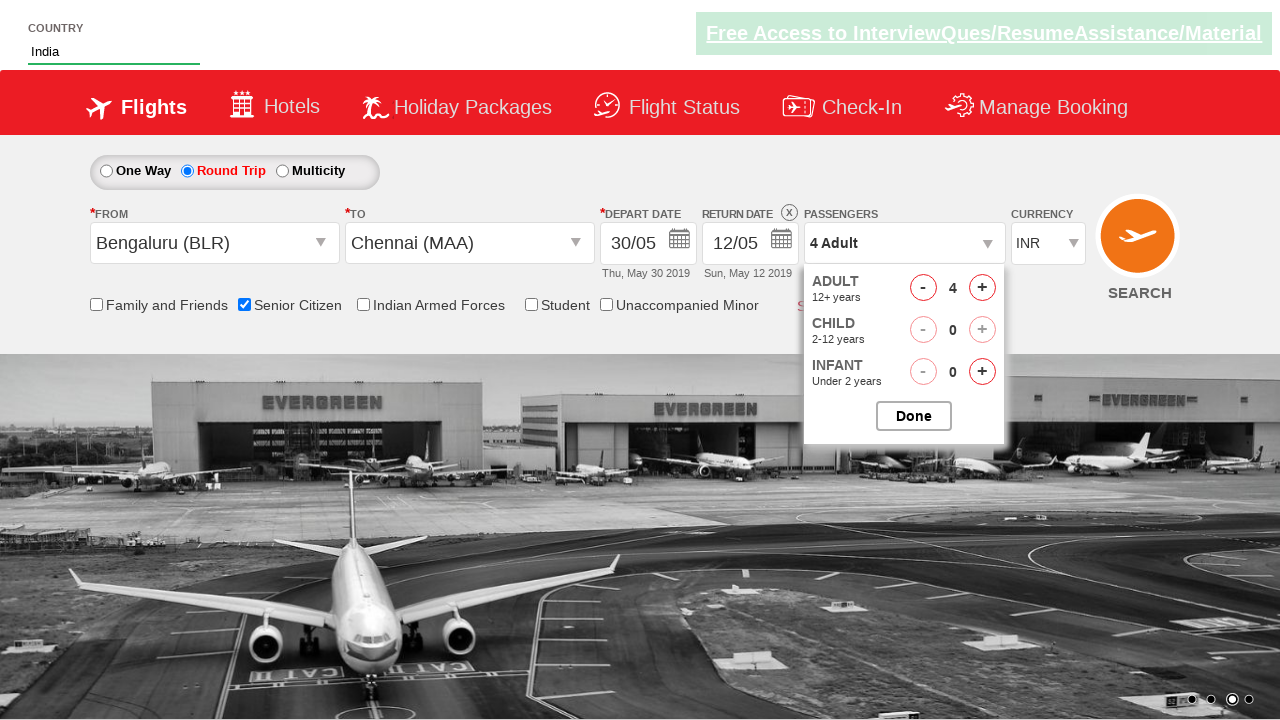

Incremented adult passenger count (iteration 4 of 4) at (982, 288) on #hrefIncAdt
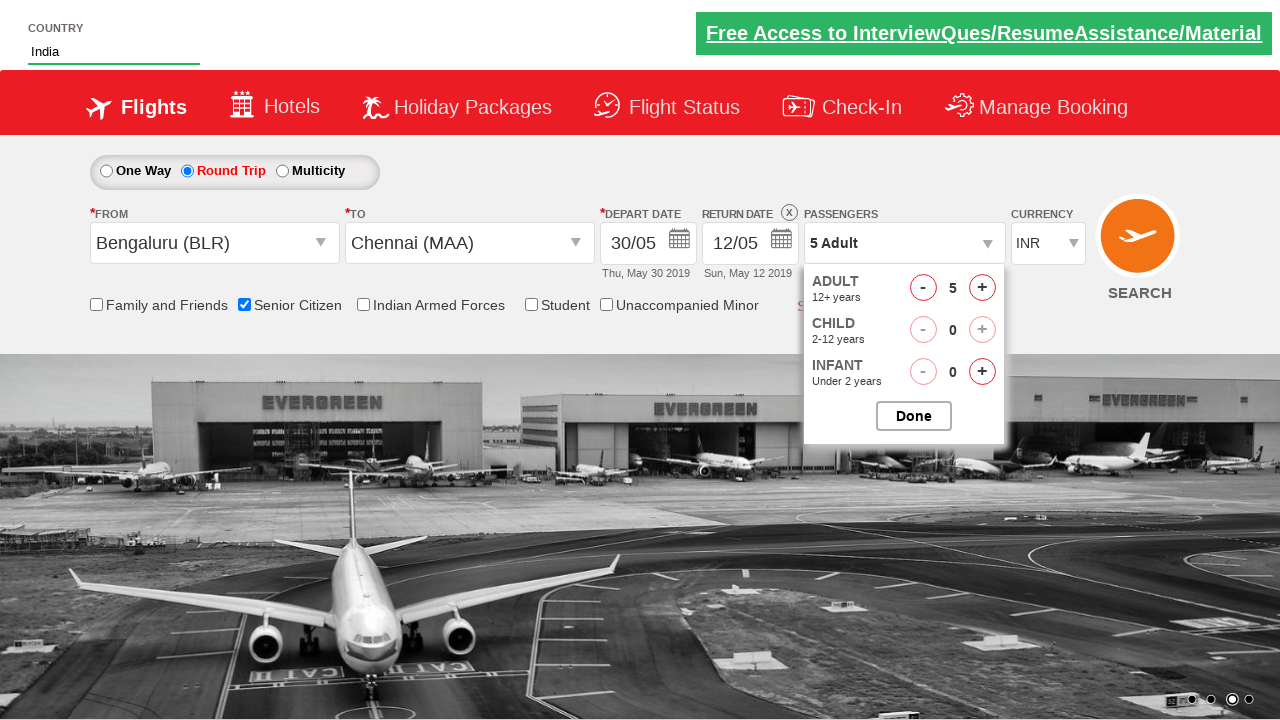

Closed passenger selection panel at (914, 416) on #btnclosepaxoption
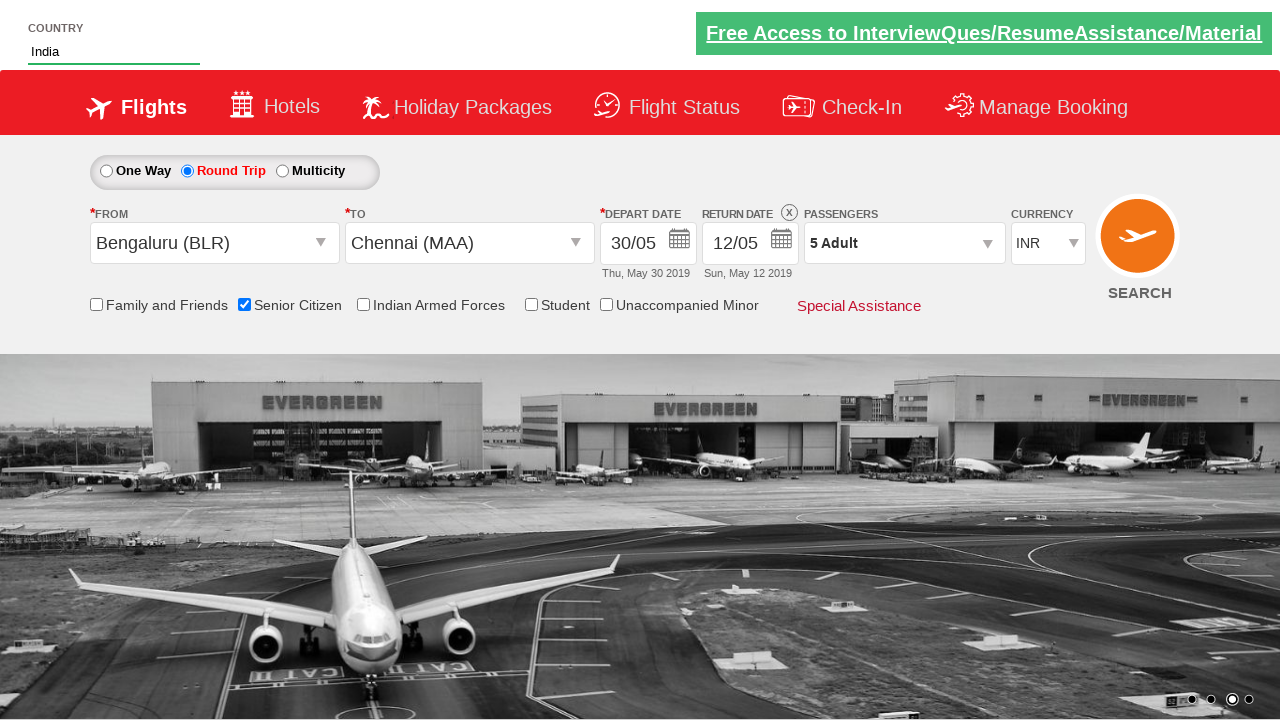

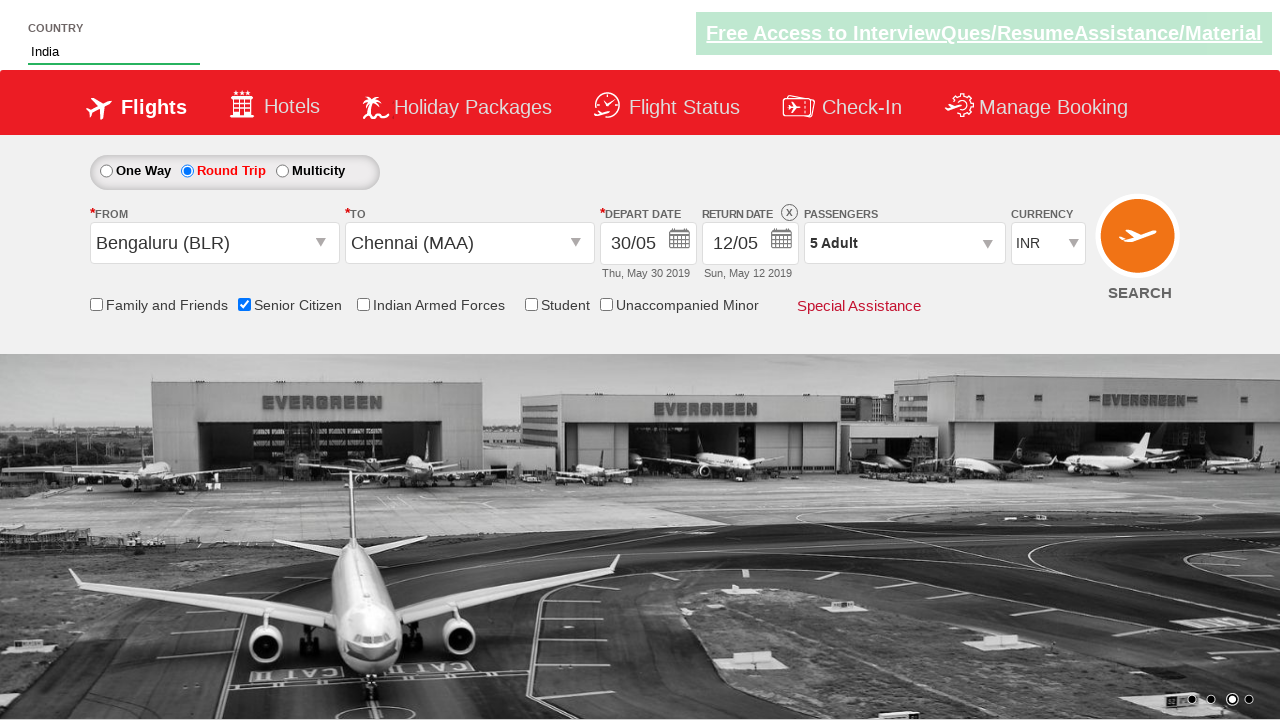